Fills the text box form on DemoQA with random user data including name, email, current address, and permanent address, then submits the form.

Starting URL: https://demoqa.com/text-box

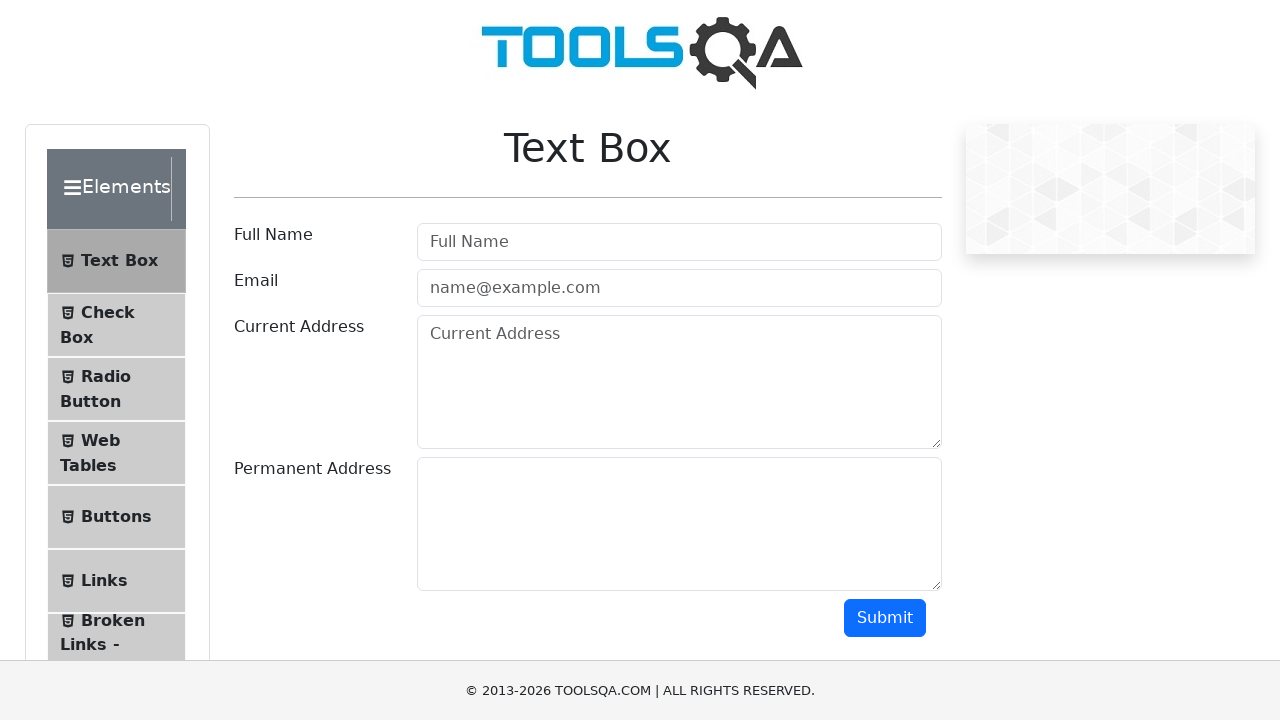

Filled full name field with 'User847' on #userName
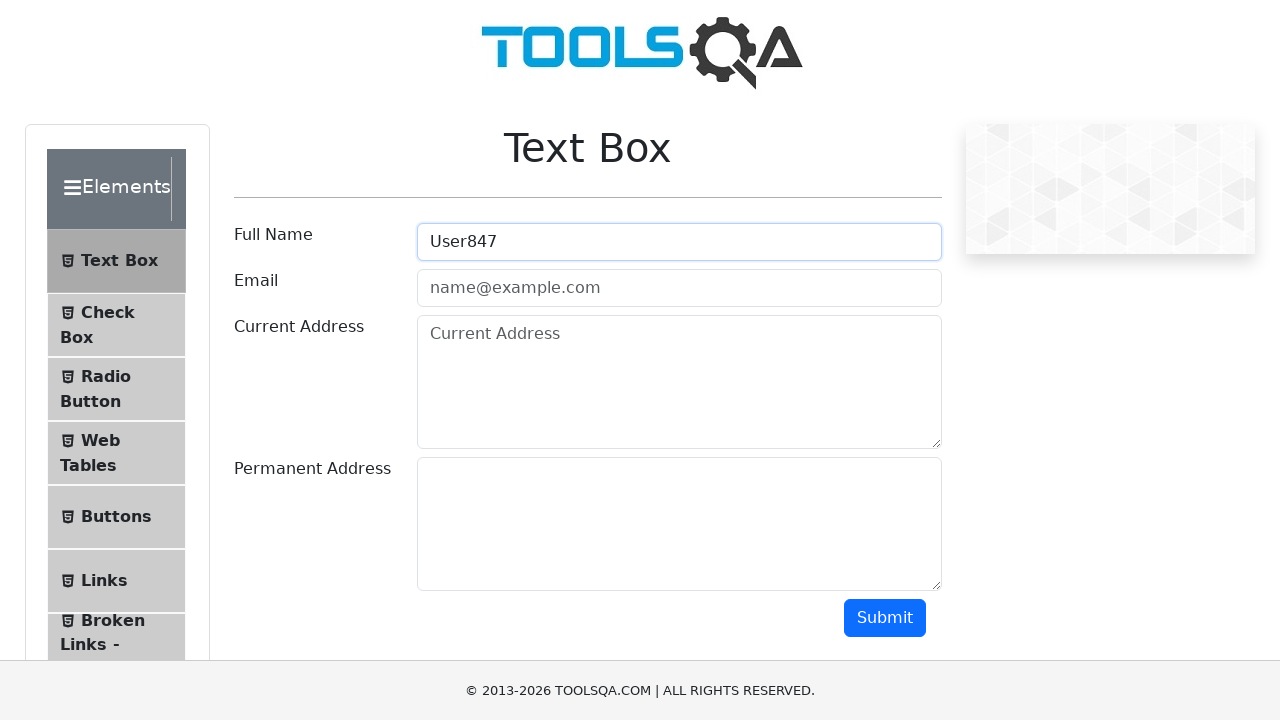

Filled email field with 'user7291834@test.com' on #userEmail
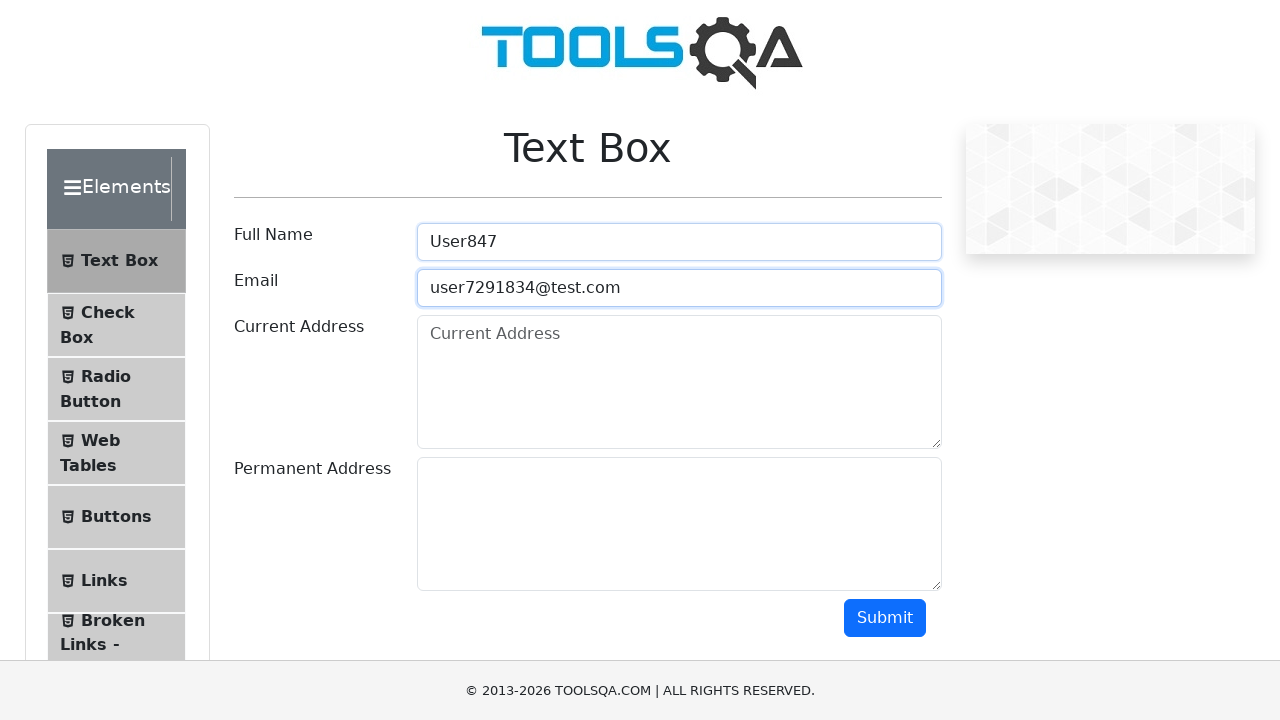

Filled current address field with '123 Main Street, Apt 456' on #currentAddress
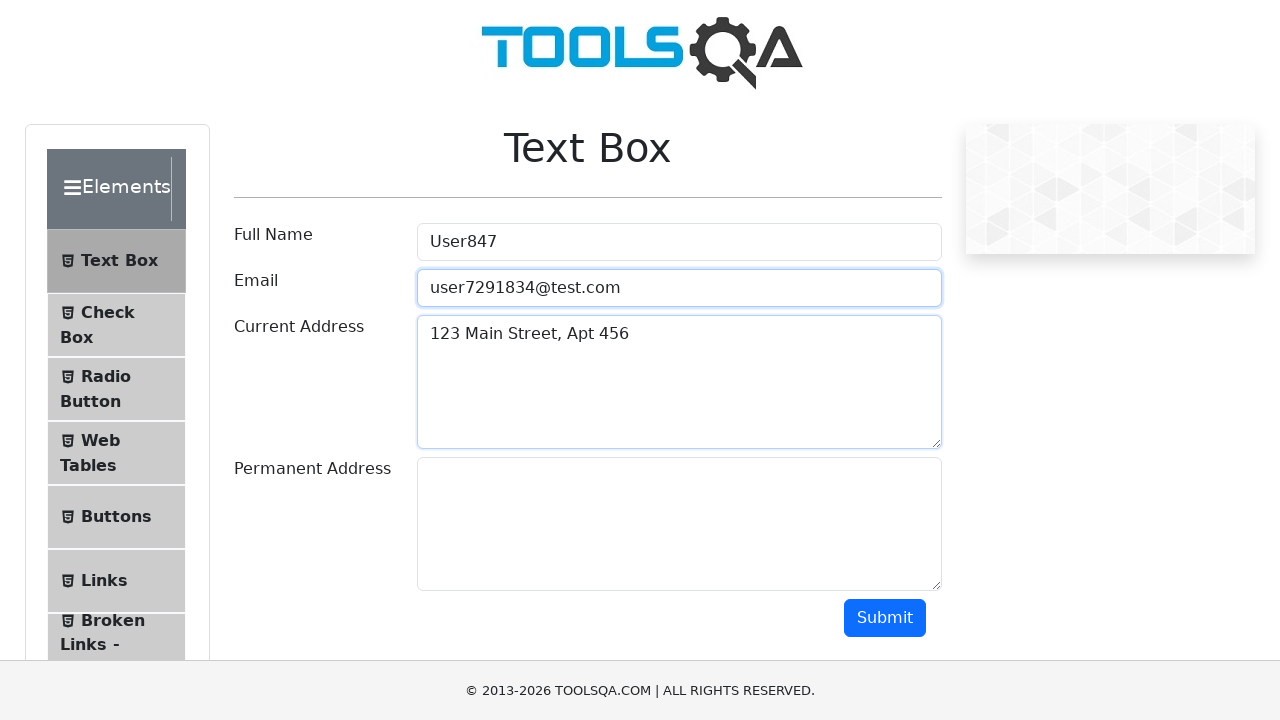

Filled permanent address field with '789 Oak Avenue, Suite 101' on #permanentAddress
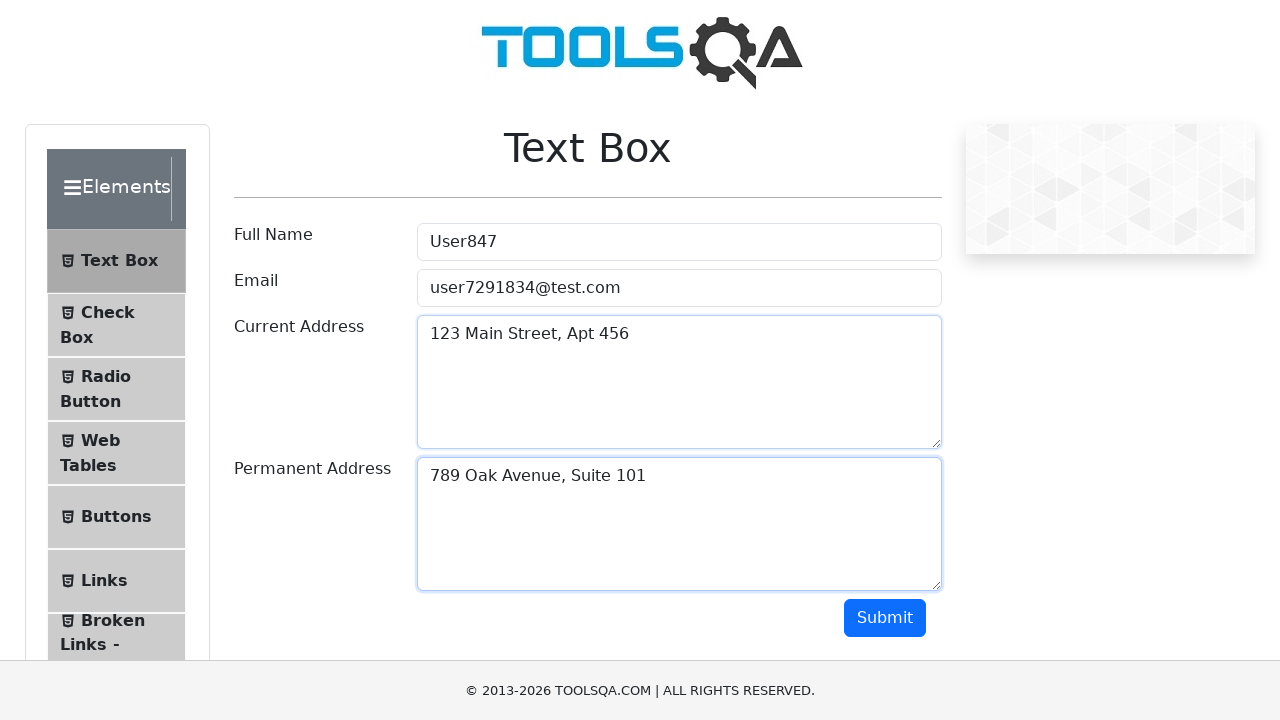

Clicked the submit button to submit the form at (885, 618) on #submit
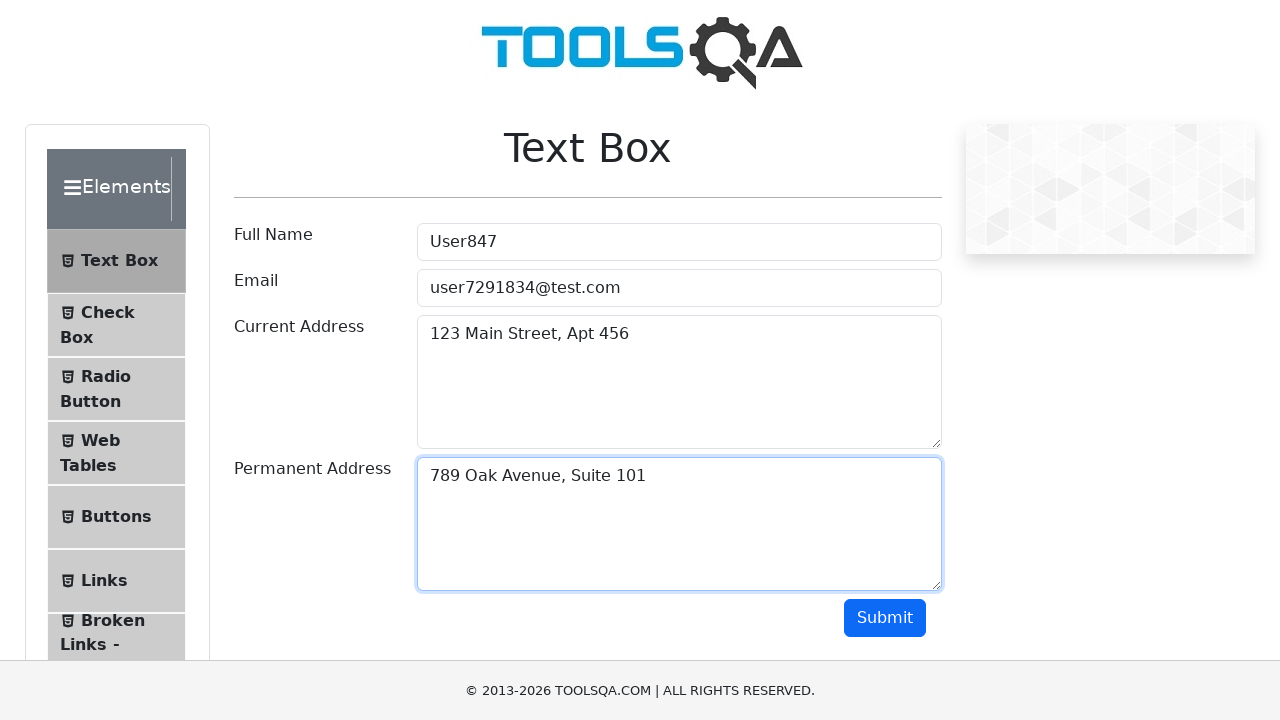

Form output appeared after submission
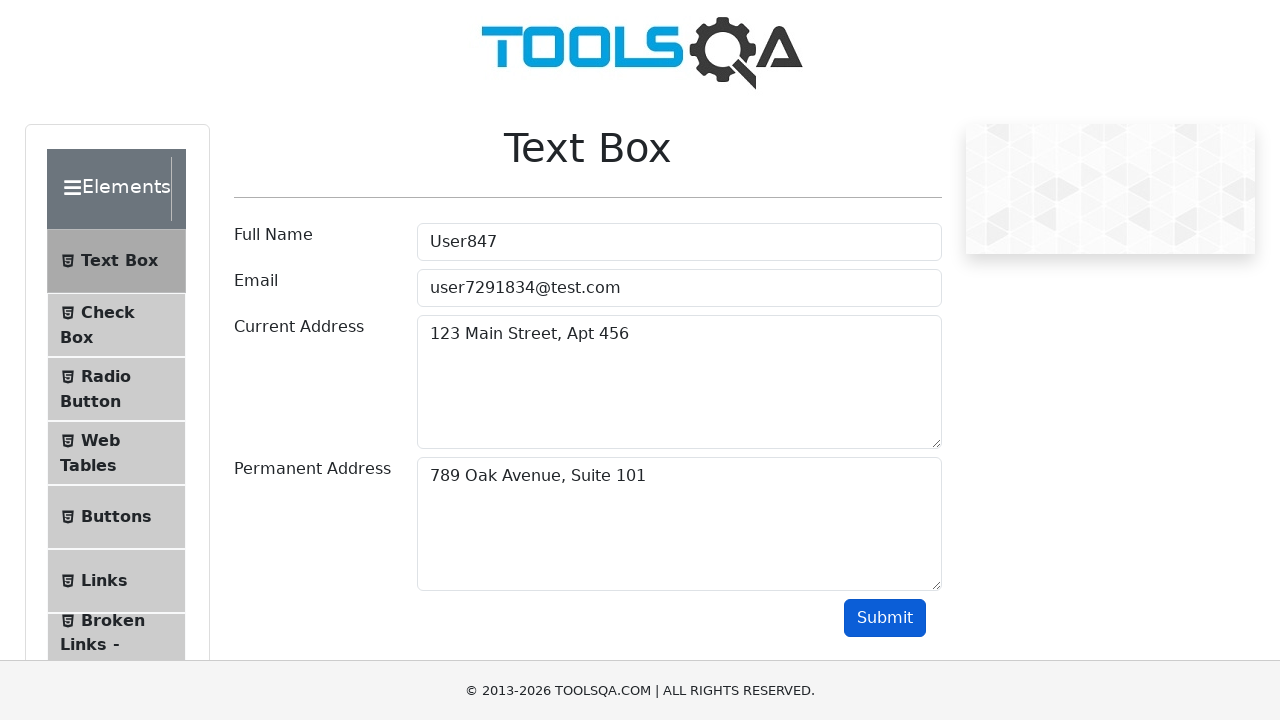

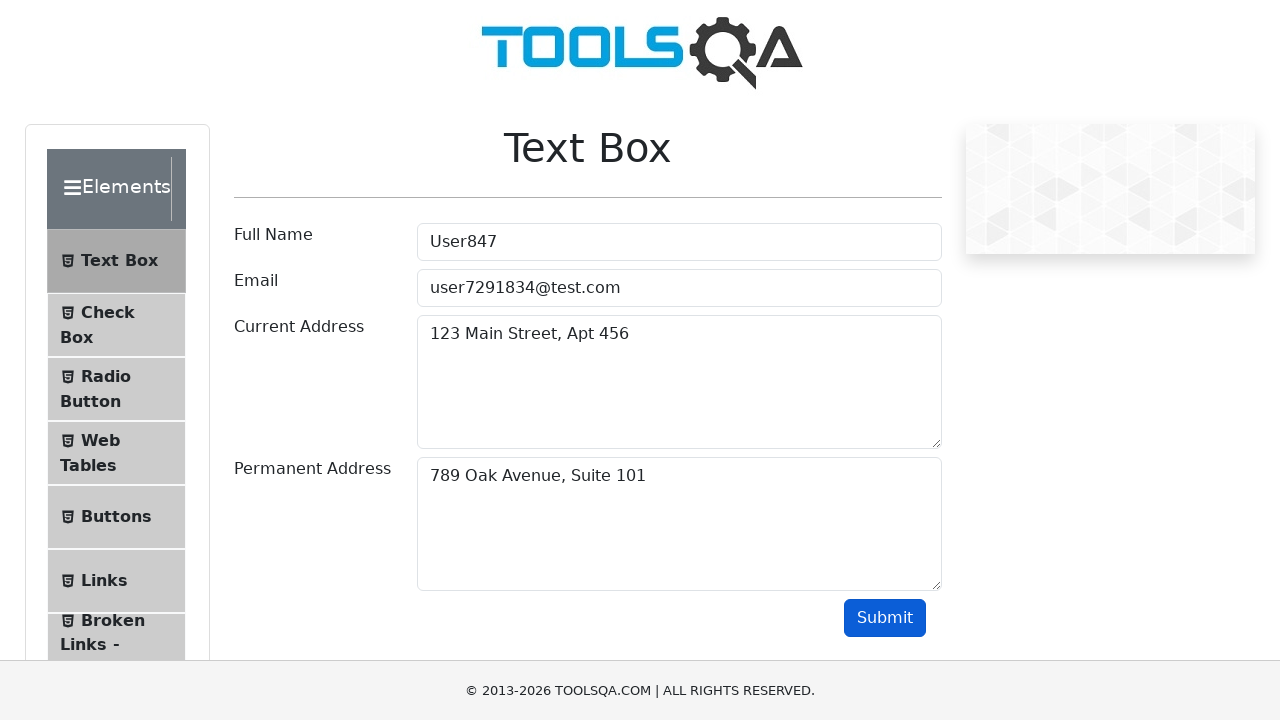